Tests a student registration practice form by filling in personal details (name, email, mobile), selecting gender via radio button, choosing date of birth from a datepicker, selecting multiple hobby checkboxes, and submitting the form.

Starting URL: https://demoqa.com/automation-practice-form

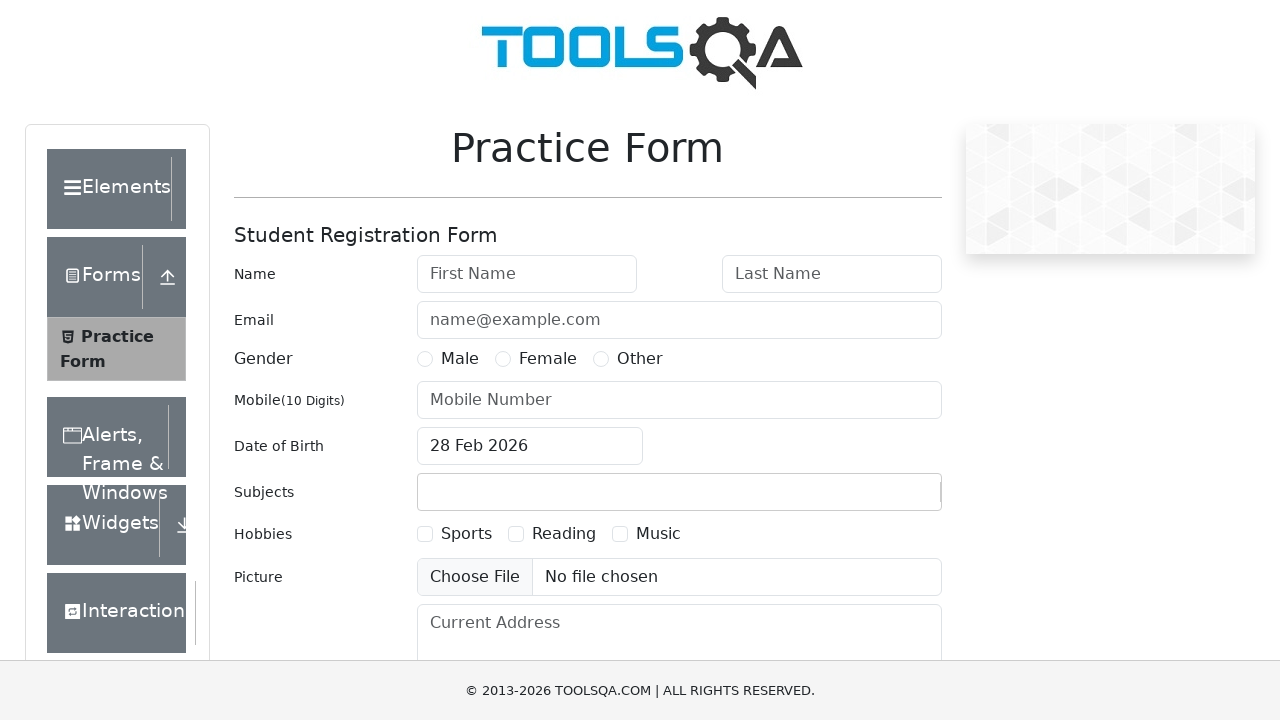

Filled first name field with 'john' on #firstName
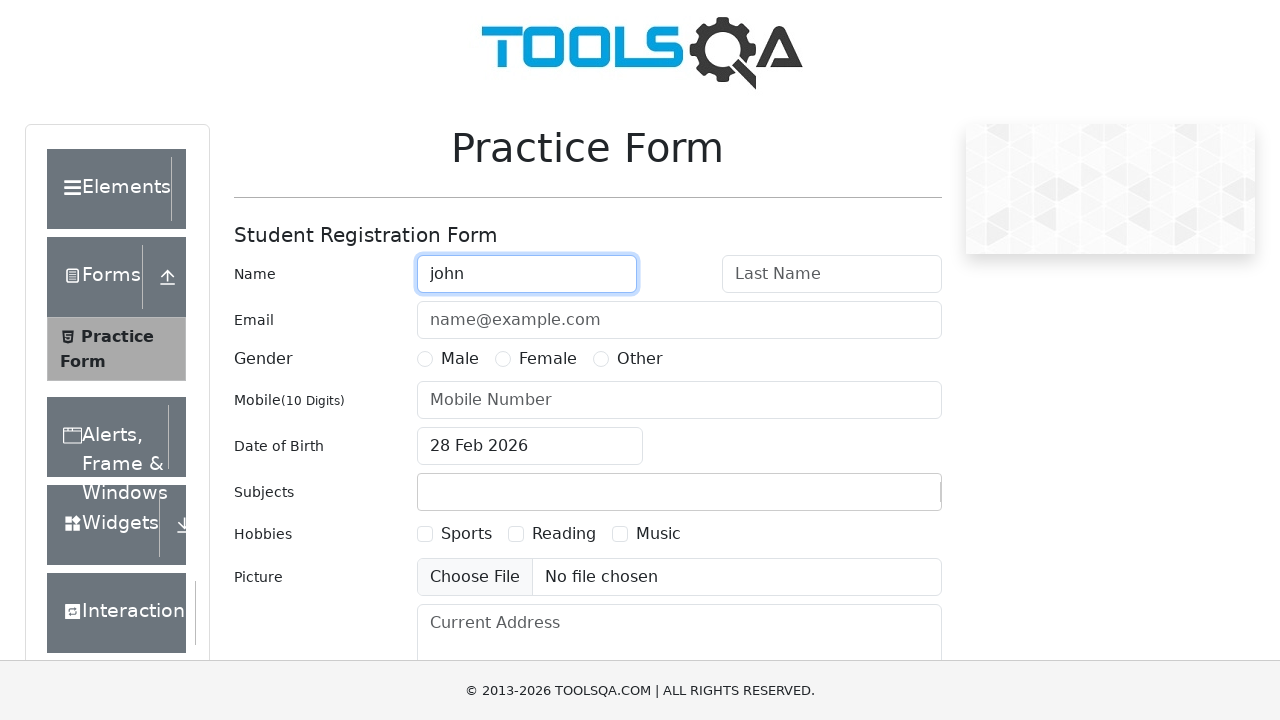

Filled last name field with 'doe' on #lastName
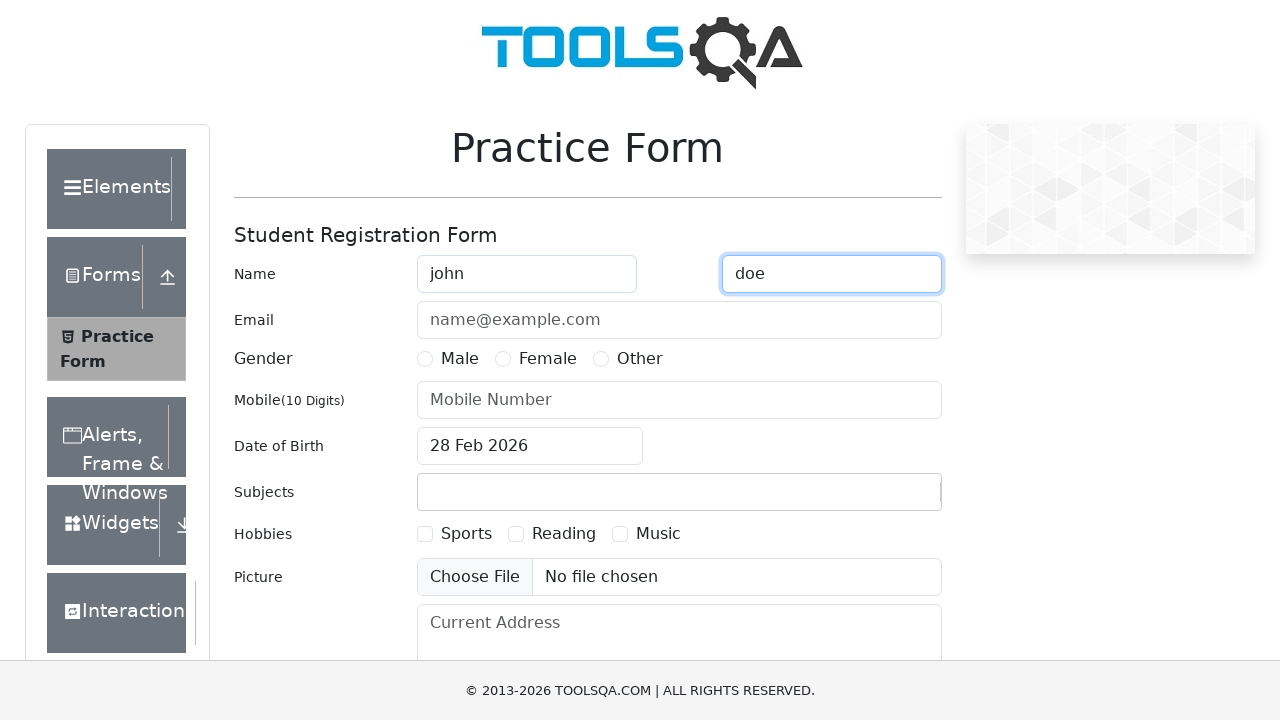

Filled email field with 'johndoe@email.com' on #userEmail
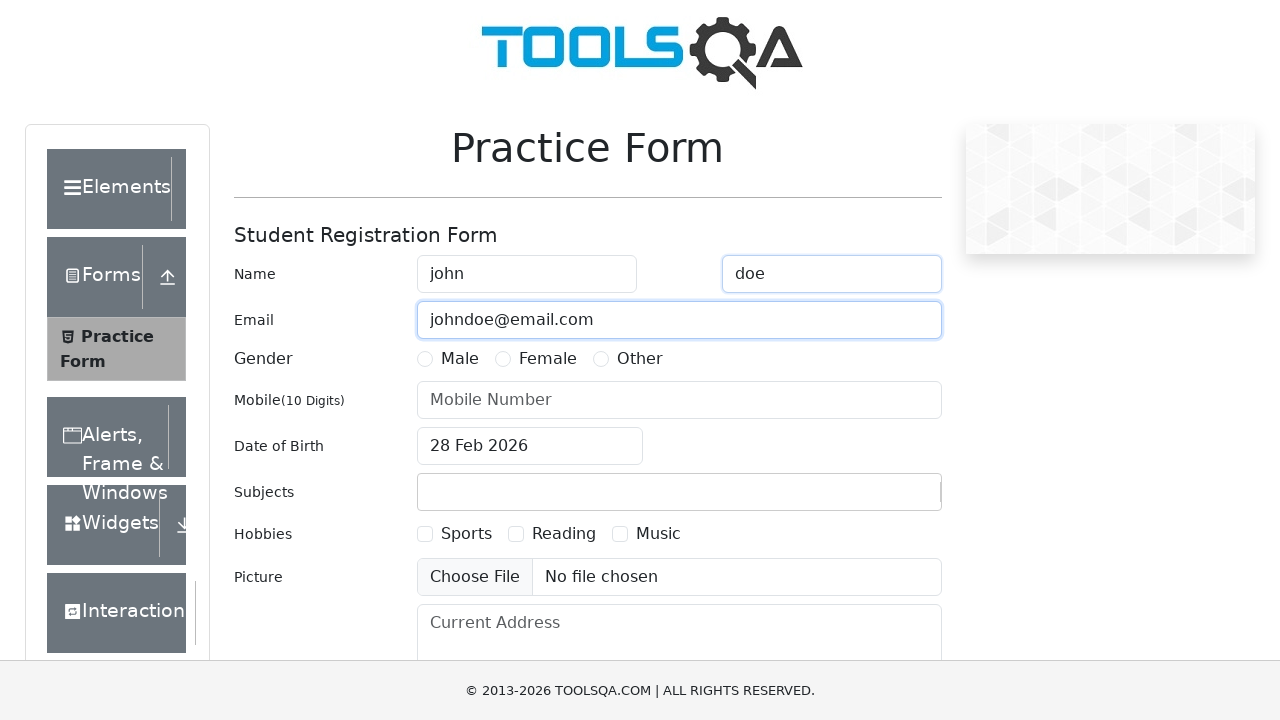

Selected Male gender radio button at (448, 359) on xpath=//input[@id='gender-radio-1']/..
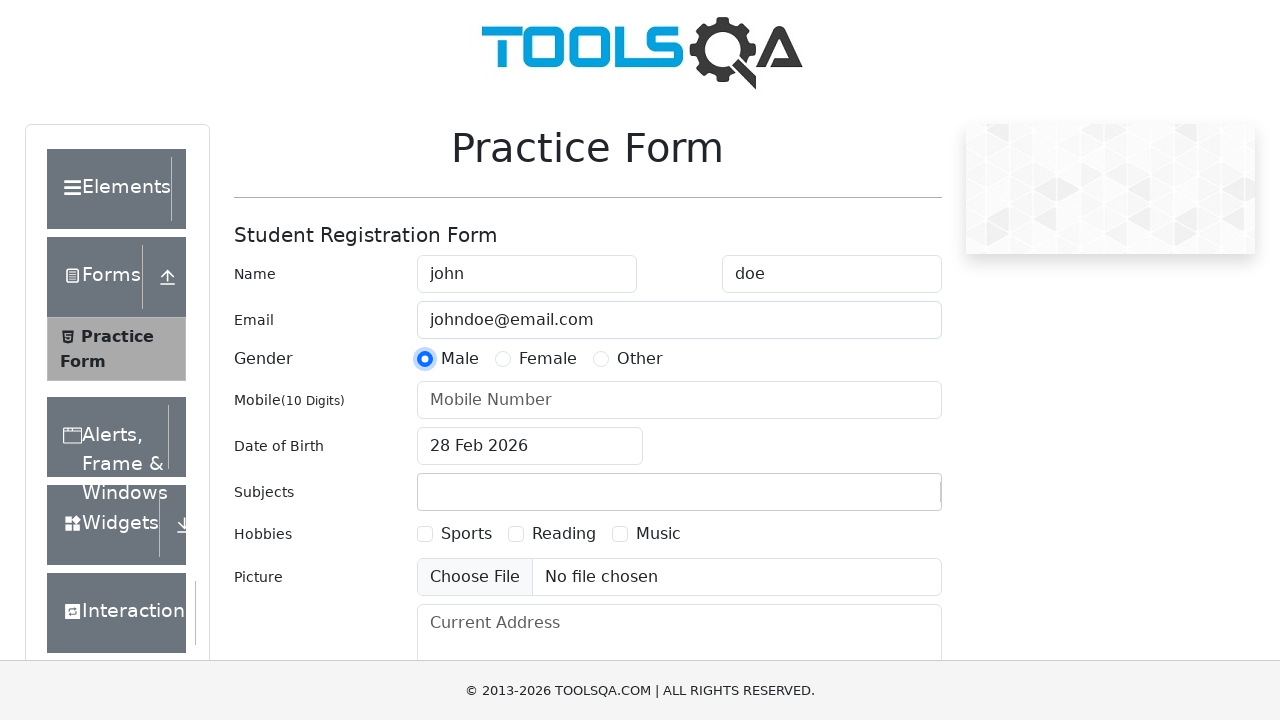

Filled mobile number field with '7024097877' on #userNumber
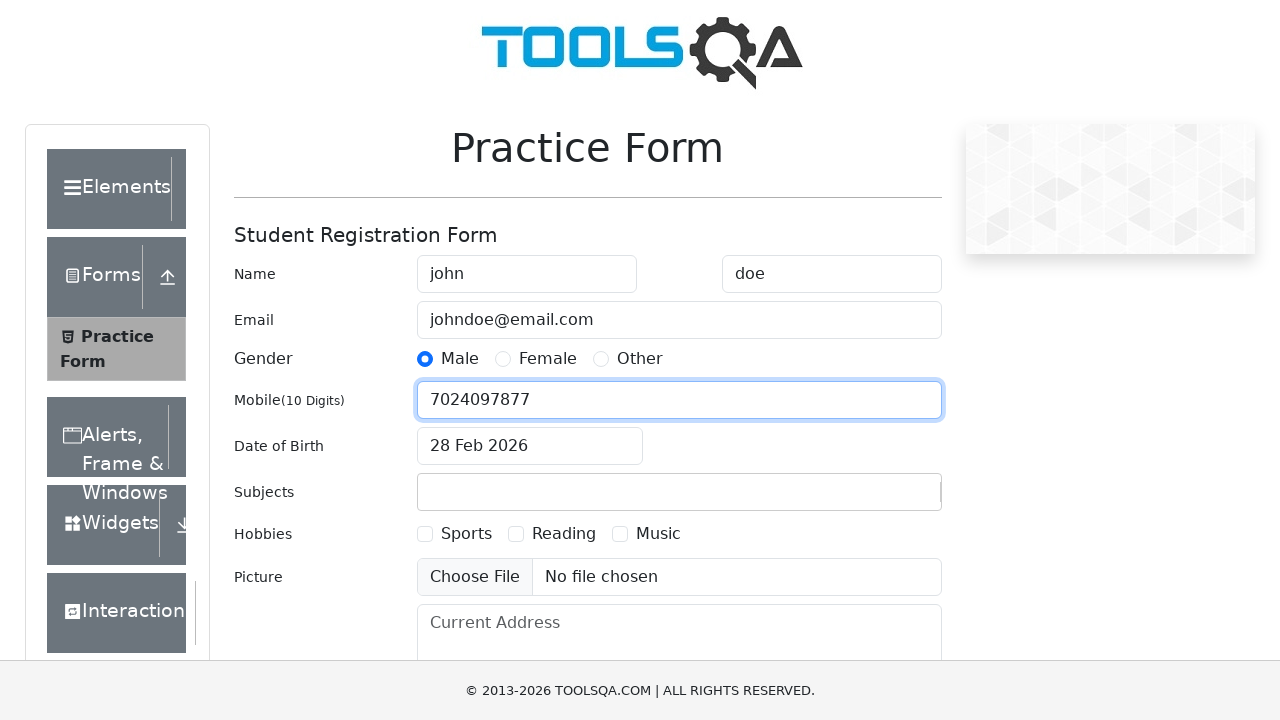

Filled subjects field with 'john doe registry form' on #subjectsInput
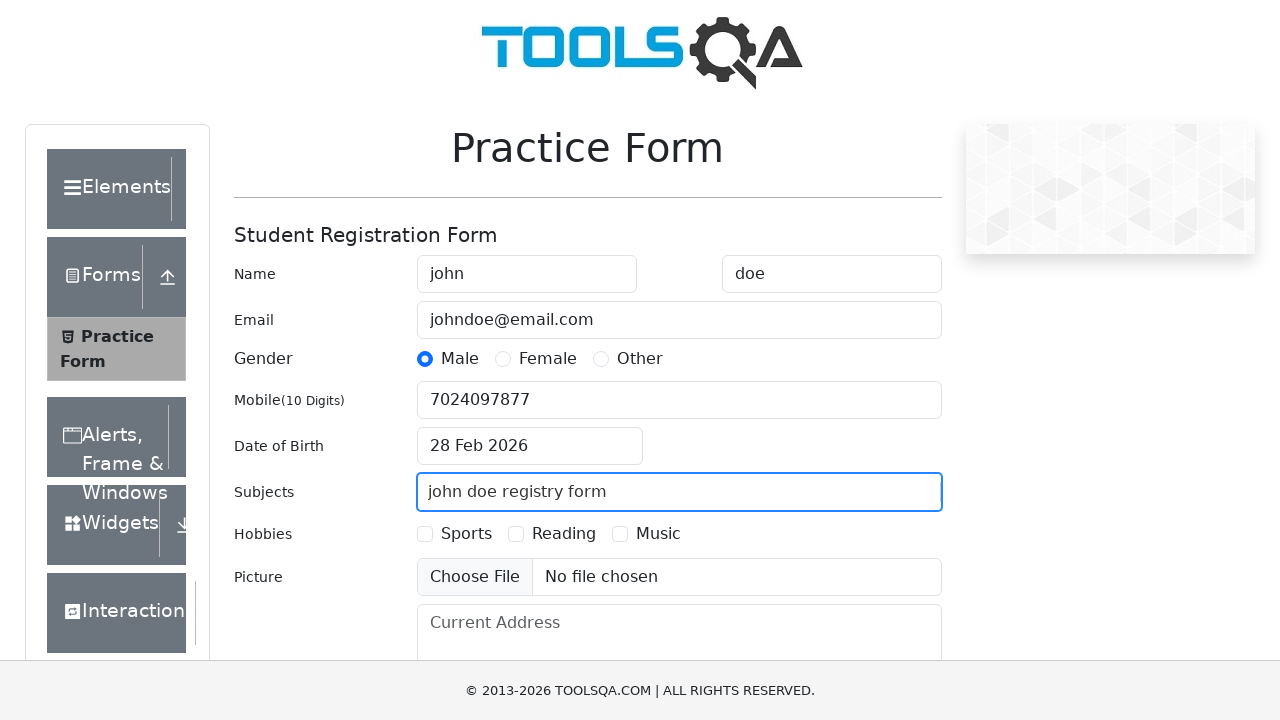

Clicked date of birth input to open datepicker at (530, 446) on #dateOfBirthInput
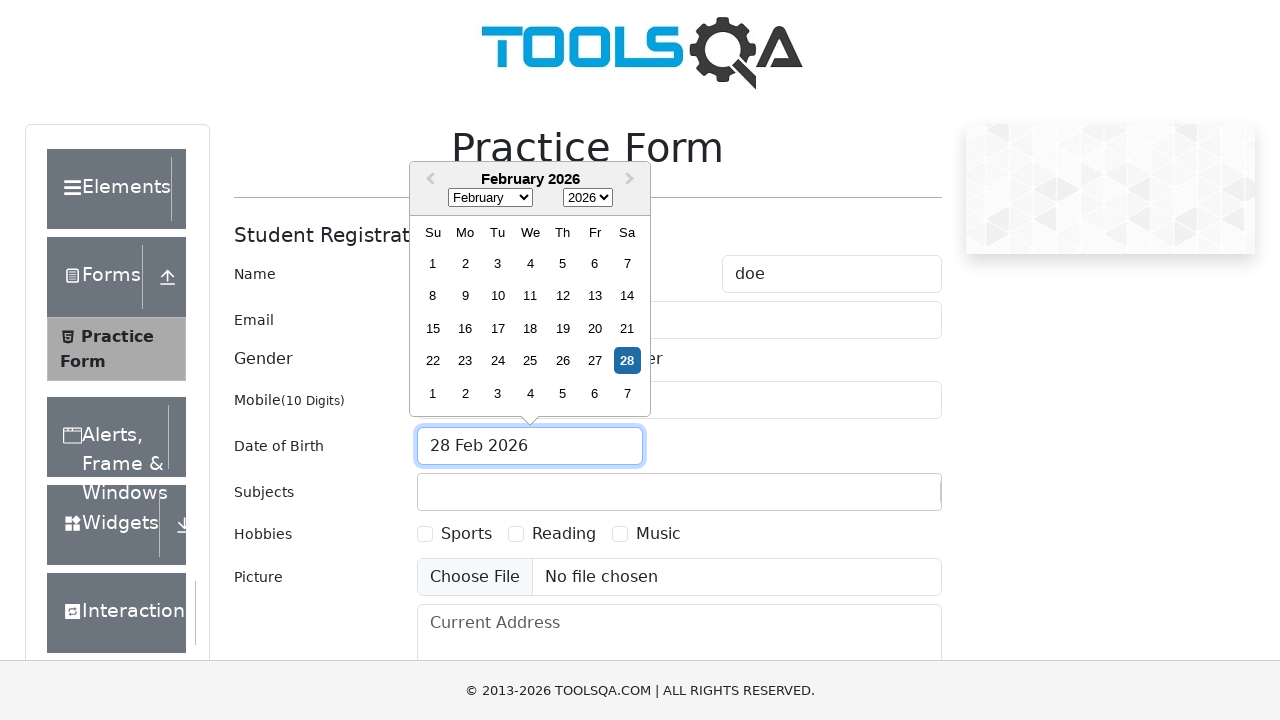

Selected May from month dropdown in datepicker on select.react-datepicker__month-select
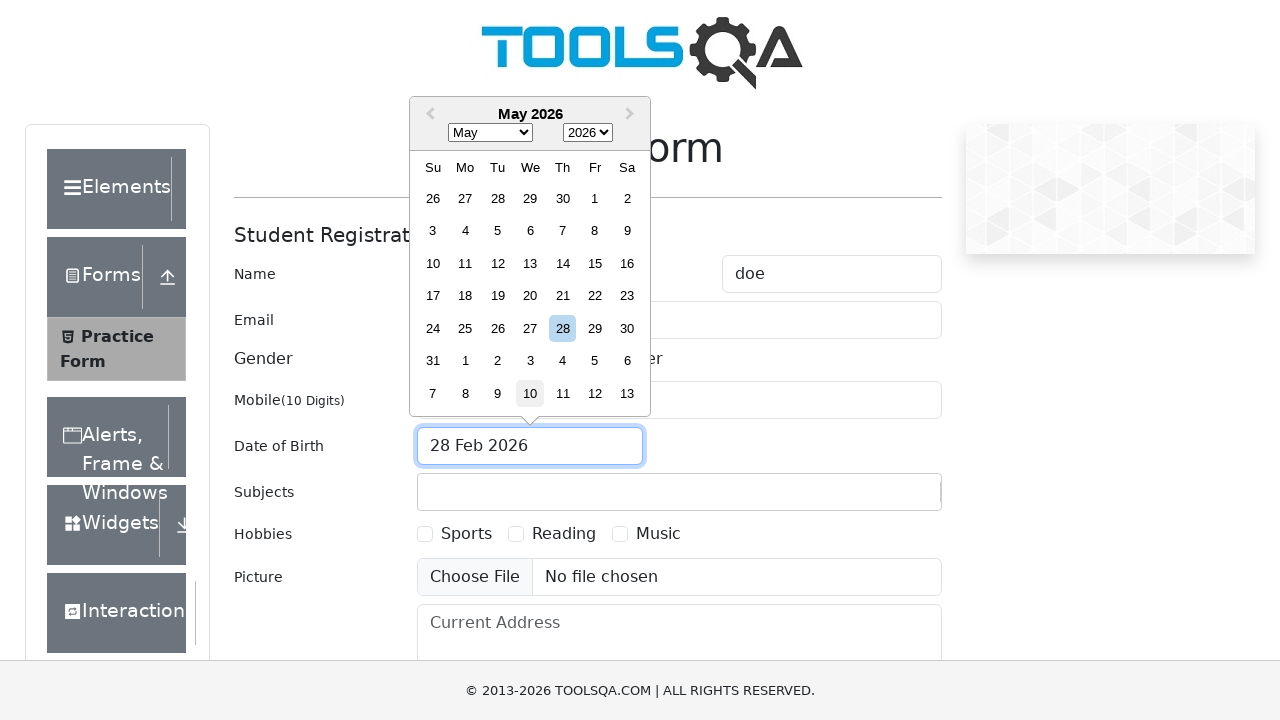

Selected 1986 from year dropdown in datepicker on select.react-datepicker__year-select
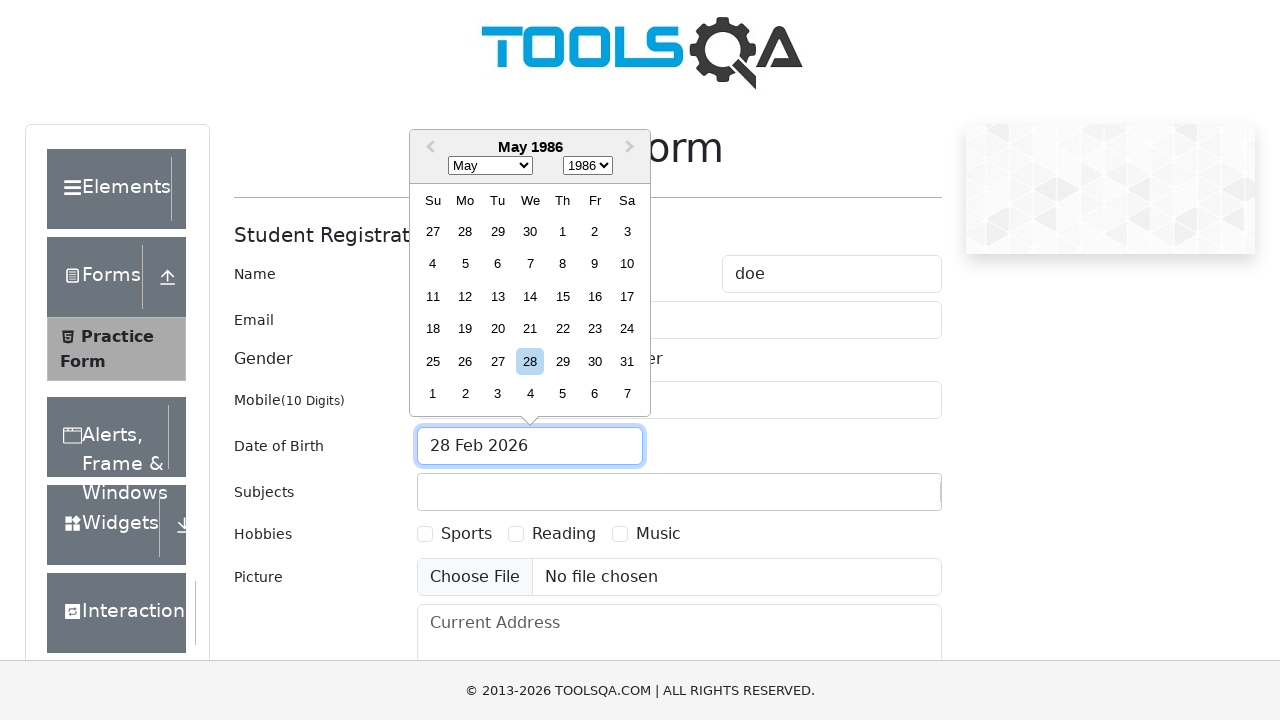

Selected day 27 from datepicker at (498, 361) on xpath=//div[contains(@class, 'react-datepicker__day--027') and not(contains(@cla
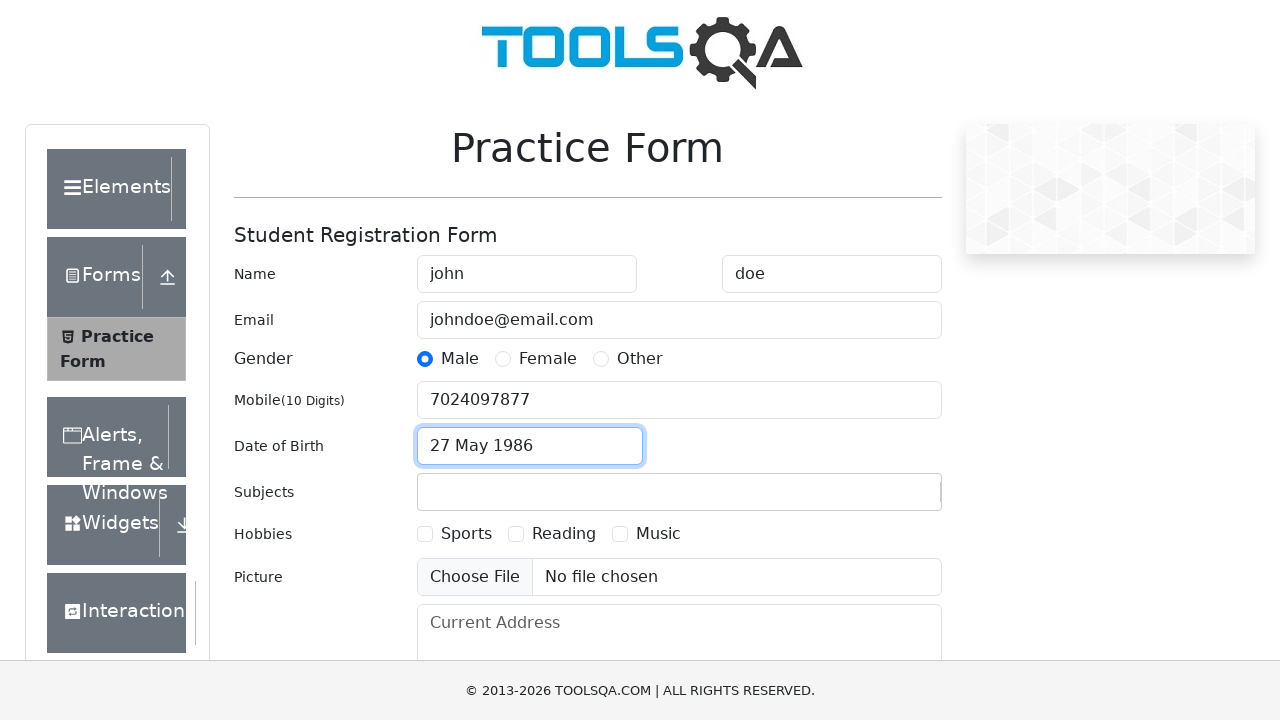

Selected Sports hobby checkbox at (454, 534) on xpath=//input[@id='hobbies-checkbox-1']/..
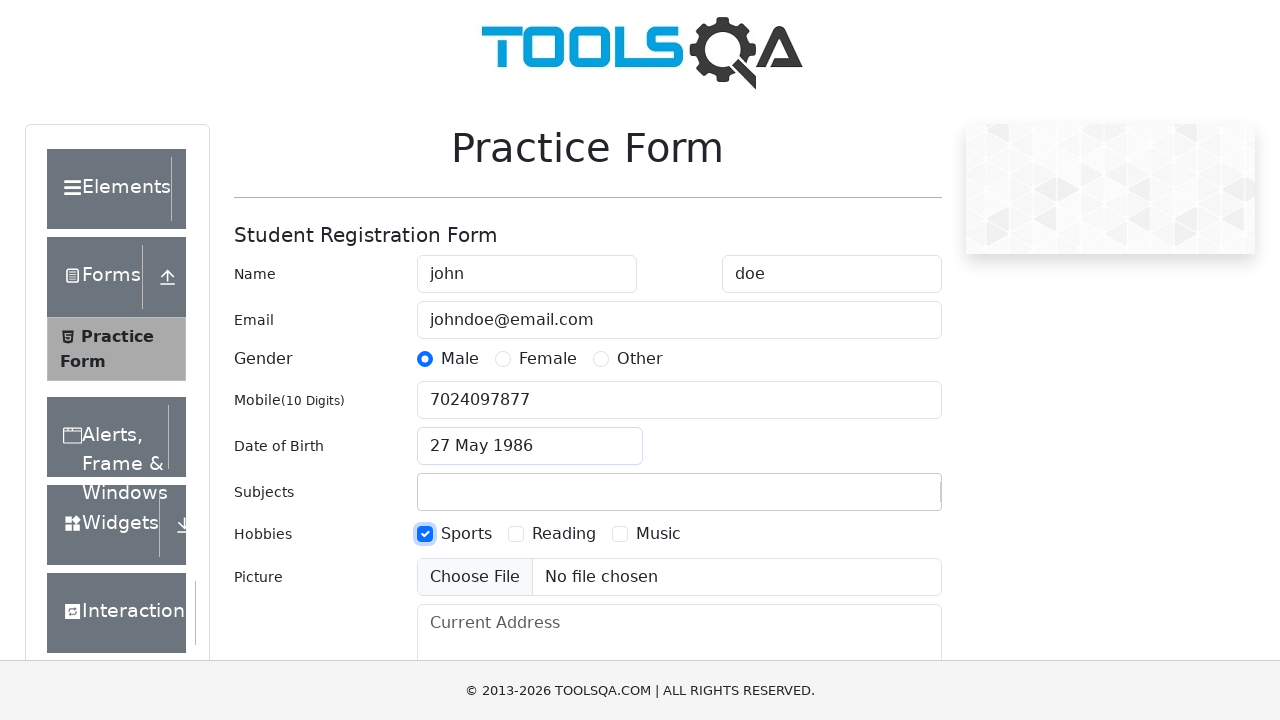

Selected Reading hobby checkbox at (552, 534) on xpath=//input[@id='hobbies-checkbox-2']/..
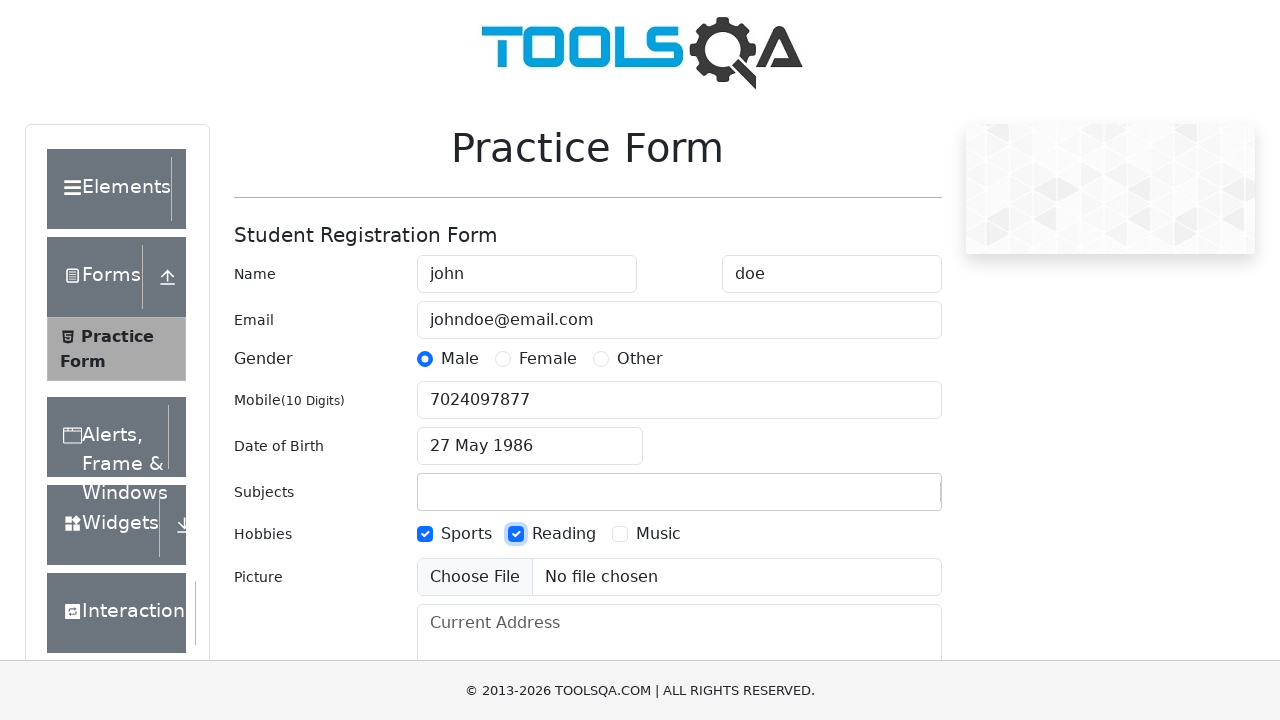

Selected Music hobby checkbox at (646, 534) on xpath=//input[@id='hobbies-checkbox-3']/..
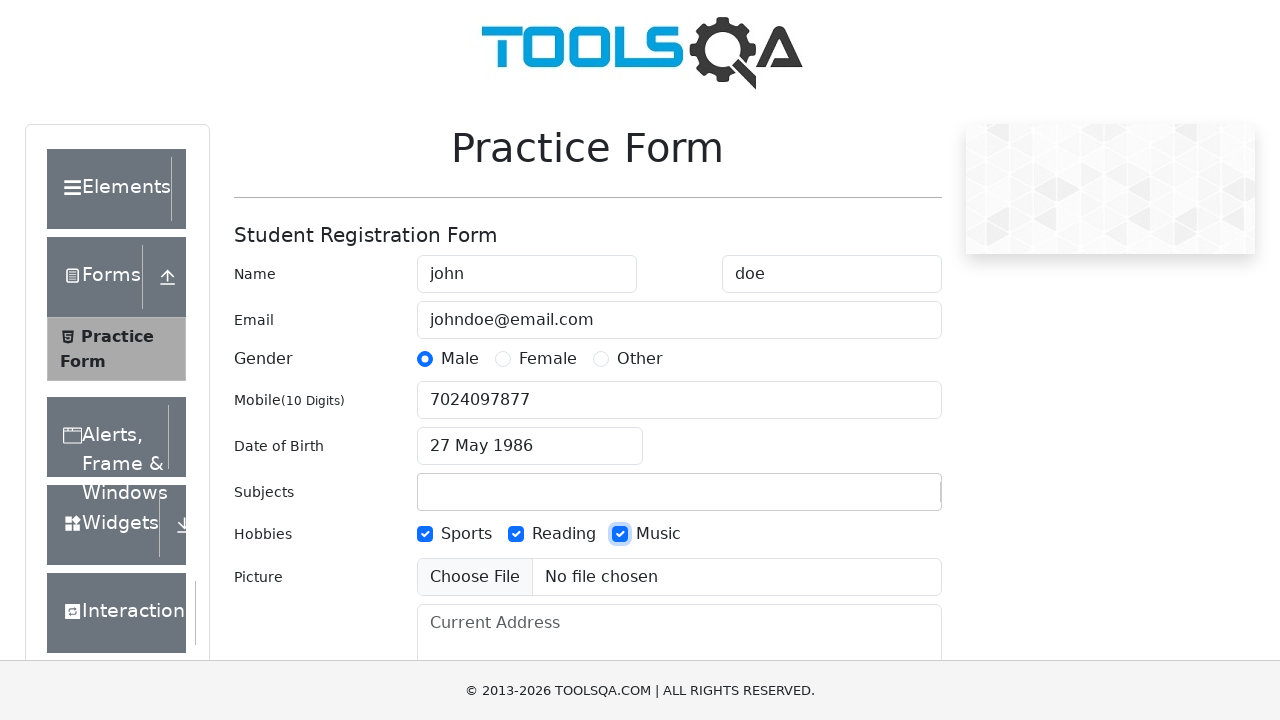

Scrolled submit button into view
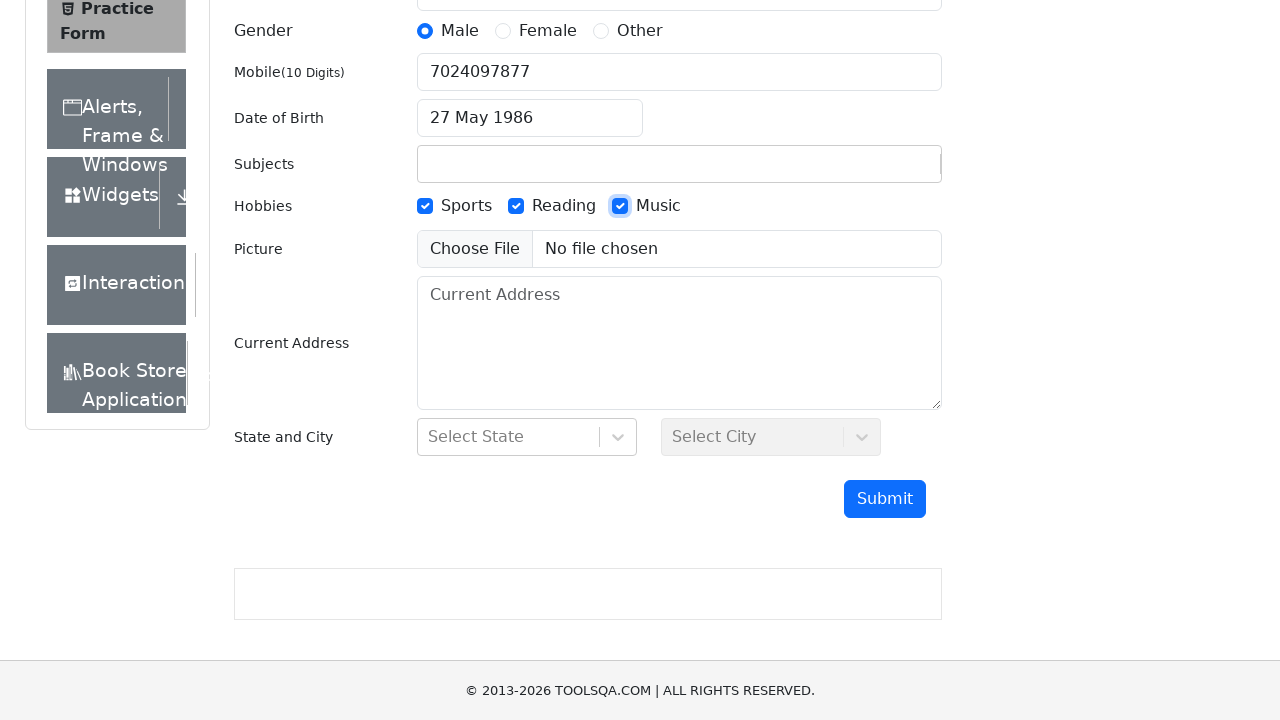

Clicked submit button to submit student registration form at (885, 499) on #submit
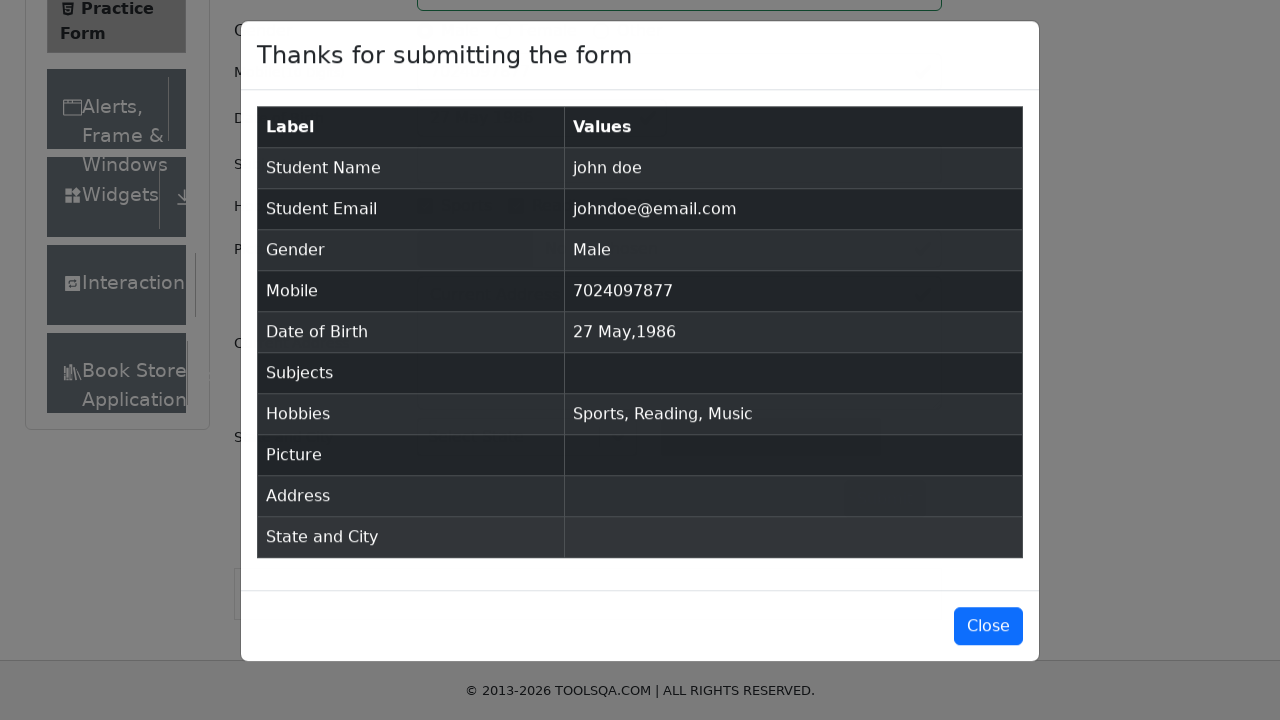

Waited 2 seconds for form submission to complete
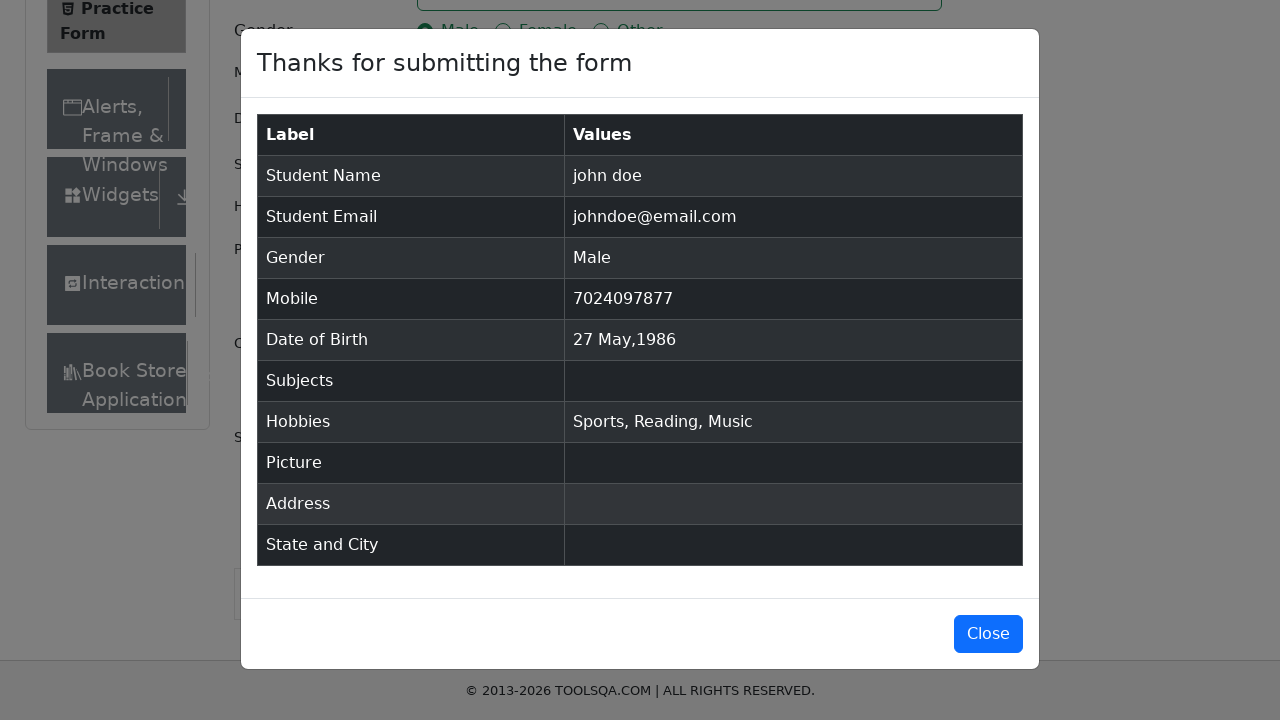

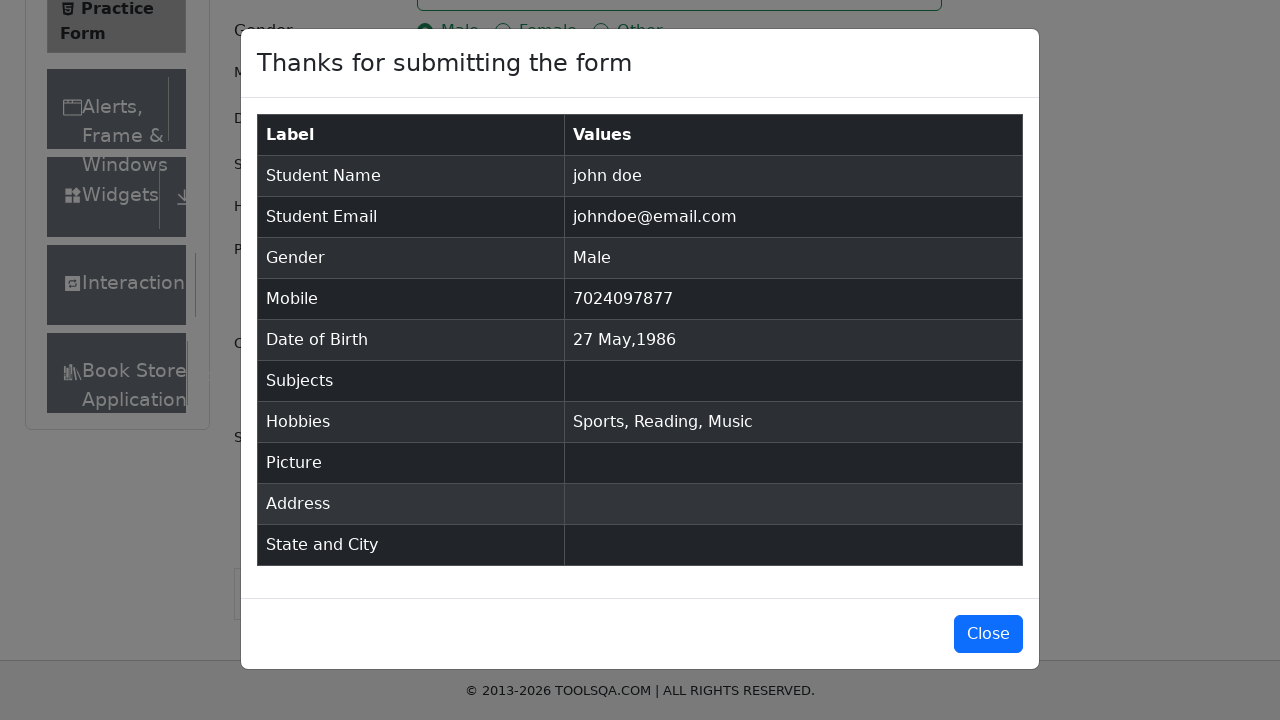